Tests the add/remove elements functionality by clicking the Add Element button to create a Delete button, verifying it appears, then clicking Delete to remove it

Starting URL: https://the-internet.herokuapp.com/add_remove_elements/

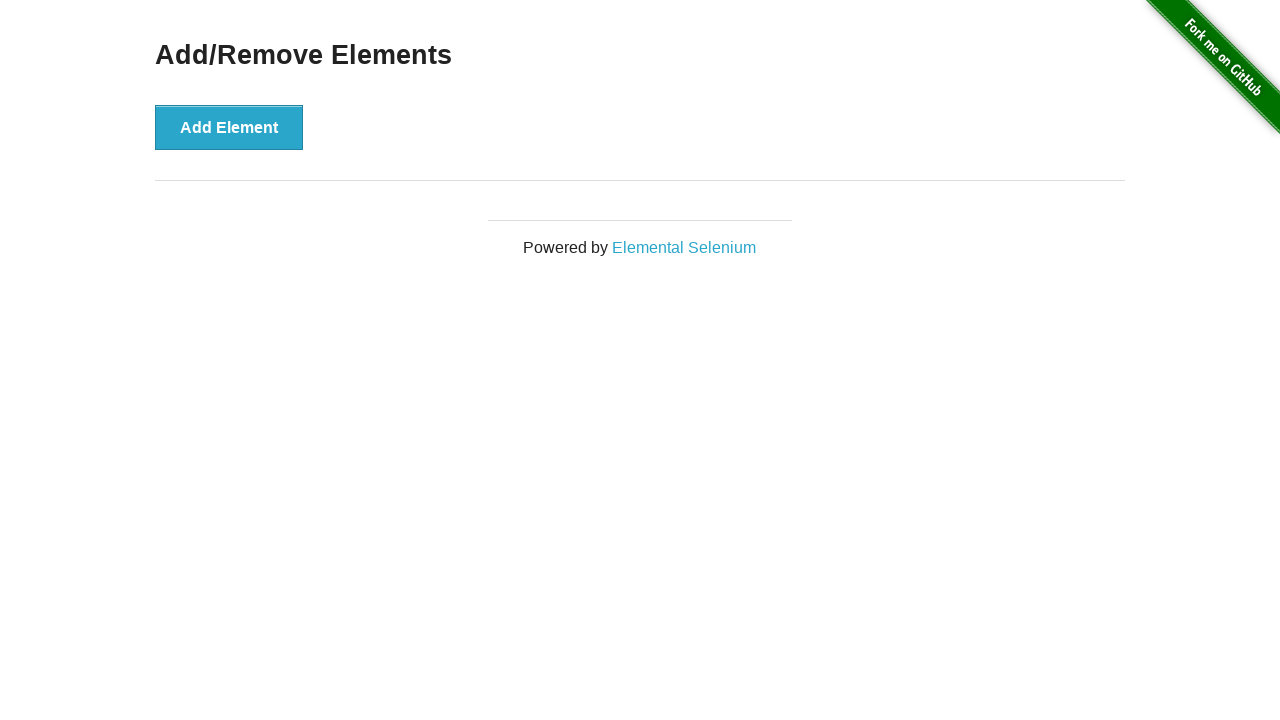

Clicked Add Element button to create a Delete button at (229, 127) on button[onclick='addElement()']
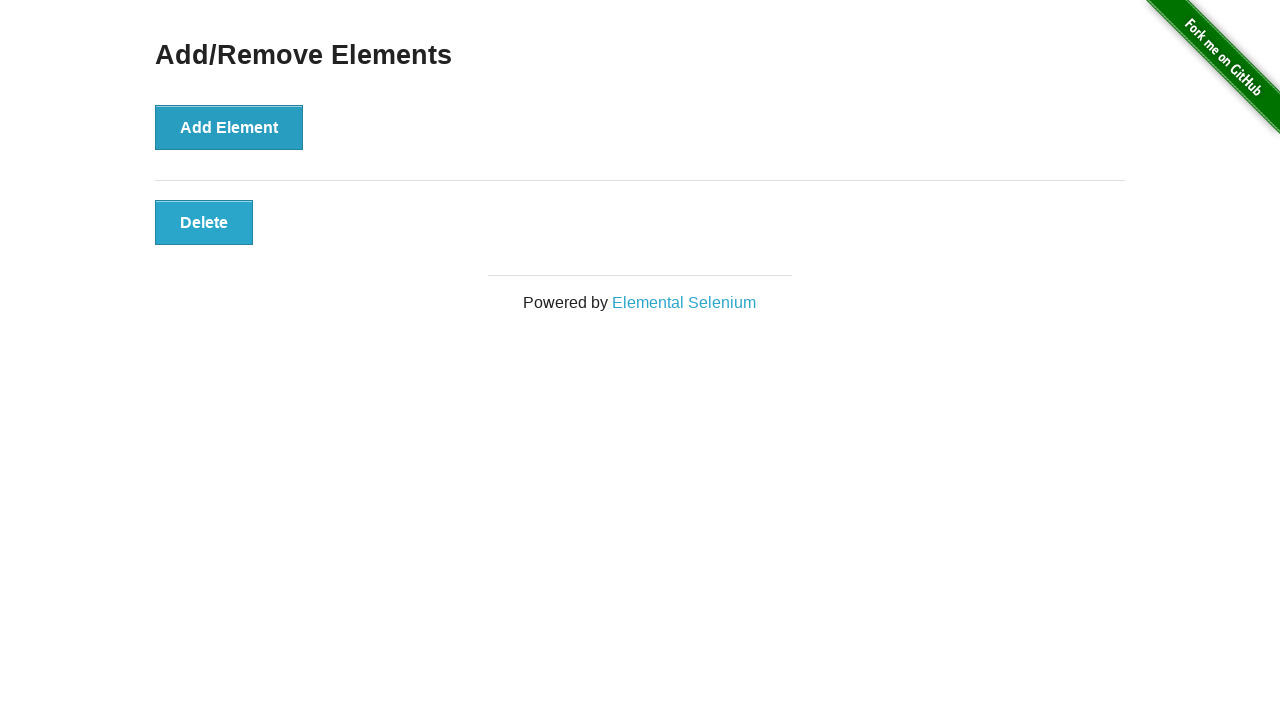

Delete button appeared on the page
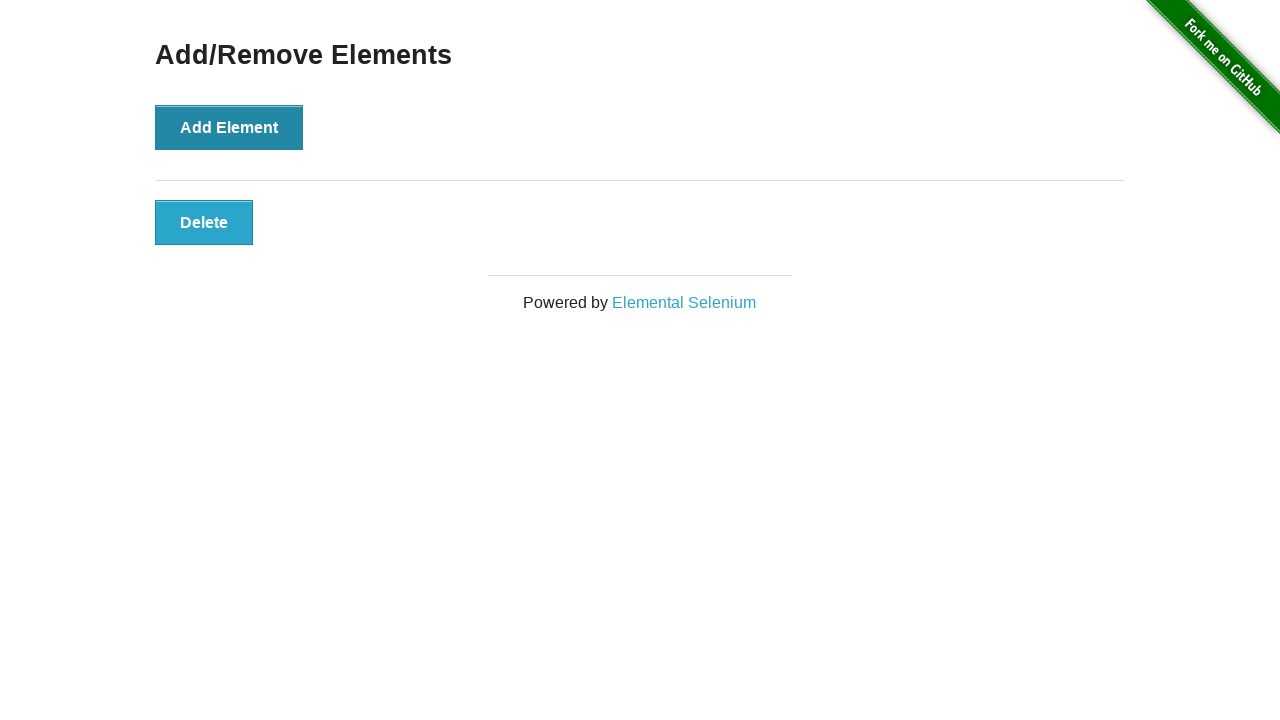

Verified Delete button is visible
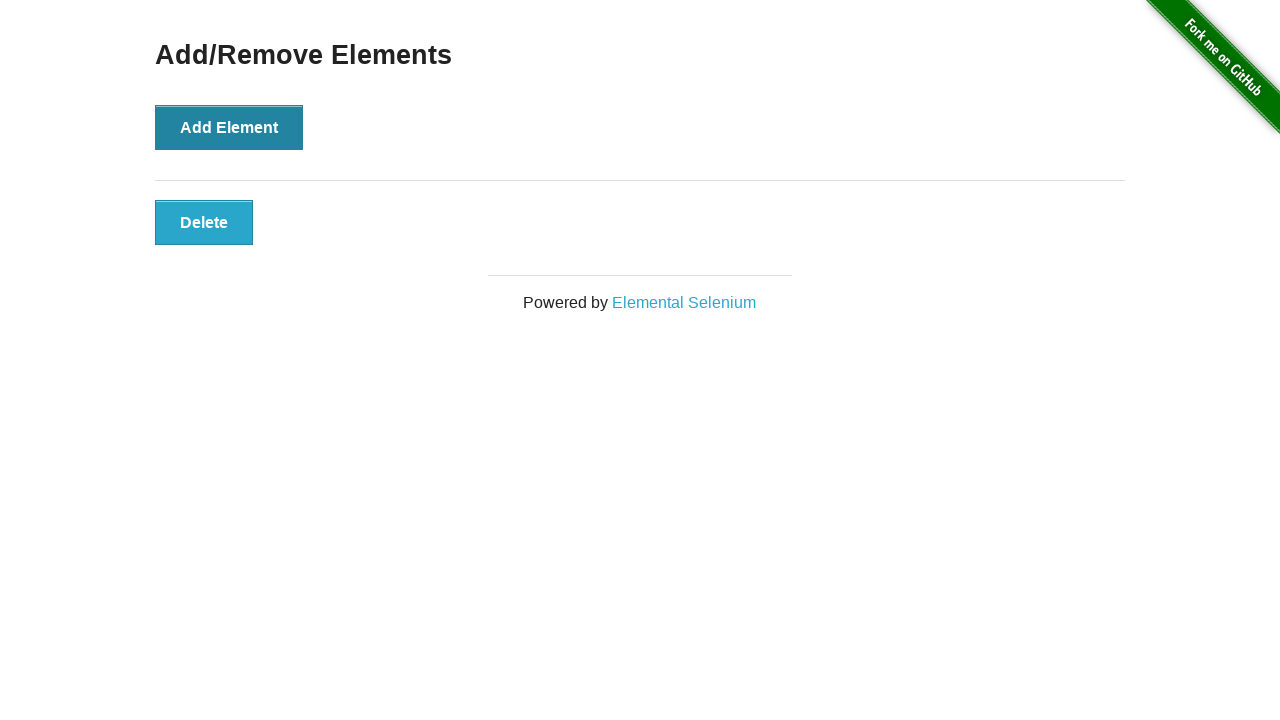

Clicked Delete button to remove the element at (204, 222) on button:text('Delete')
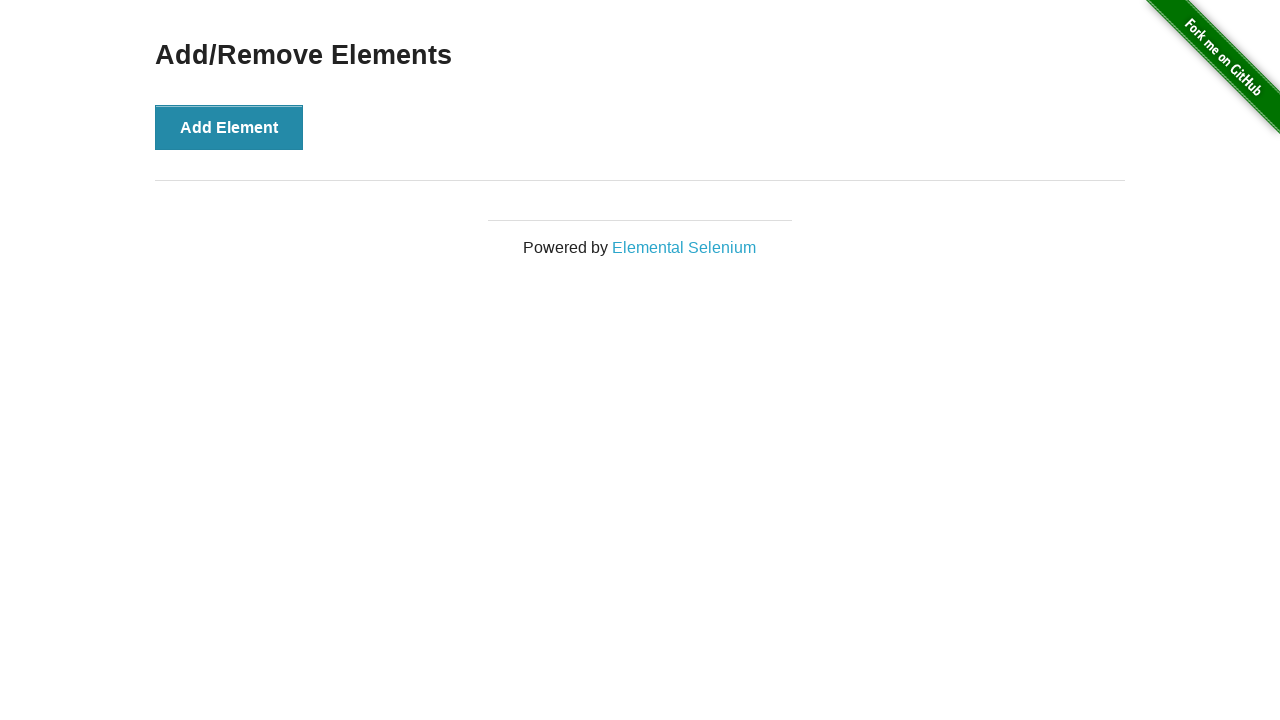

Verified page heading is still visible after element deletion
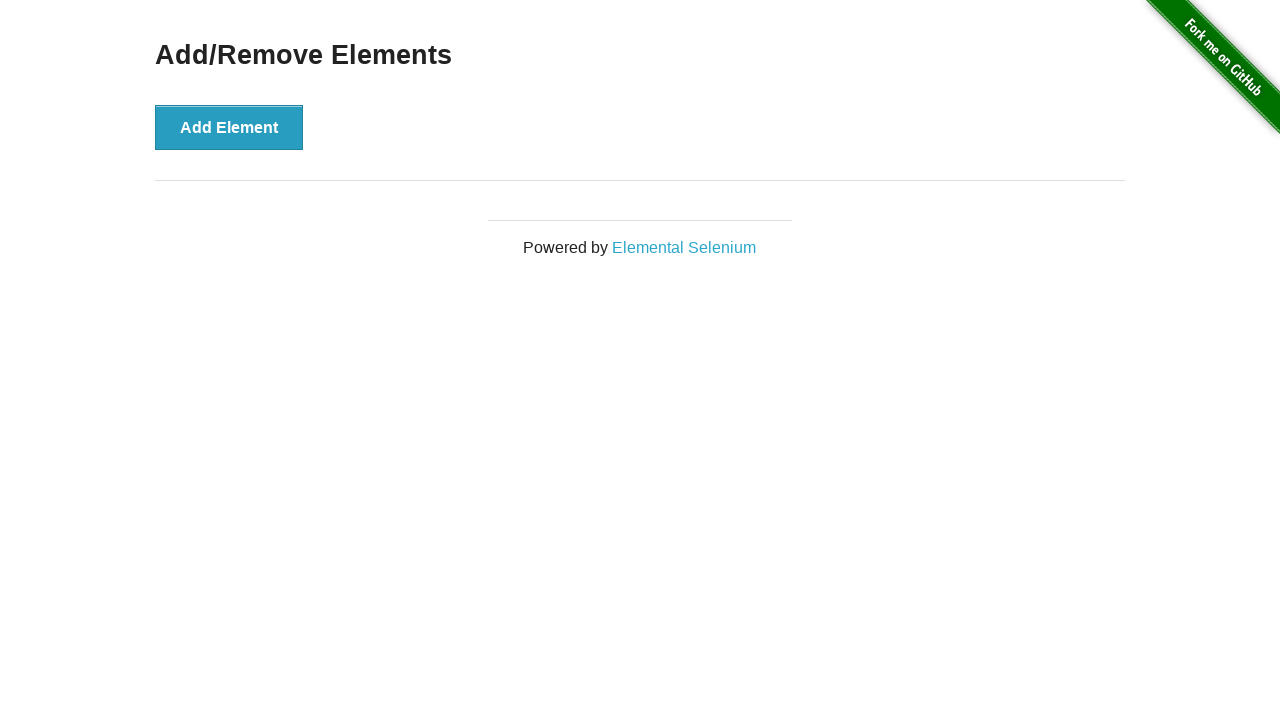

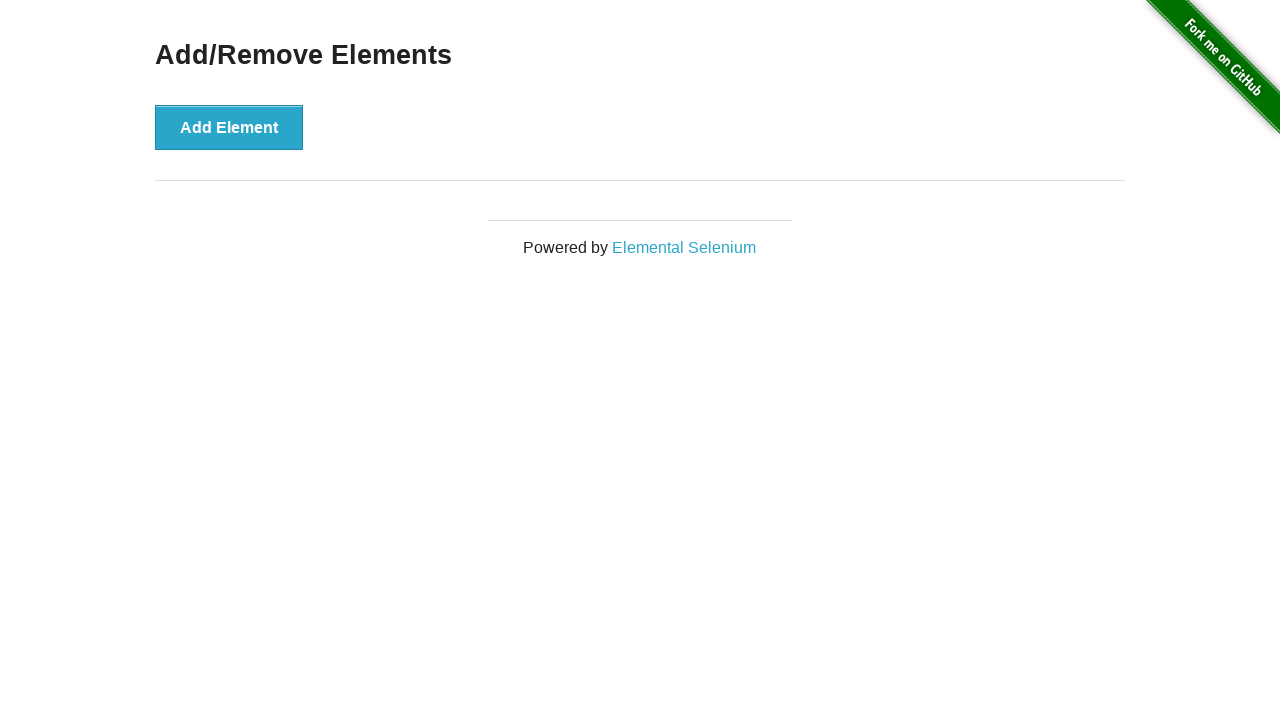